Tests tab navigation functionality by clicking left and right navigation arrows to scroll through tabs

Starting URL: https://demos.devexpress.com/ASPxNavigationAndLayoutDemos/TabControl/TabScrolling.aspx

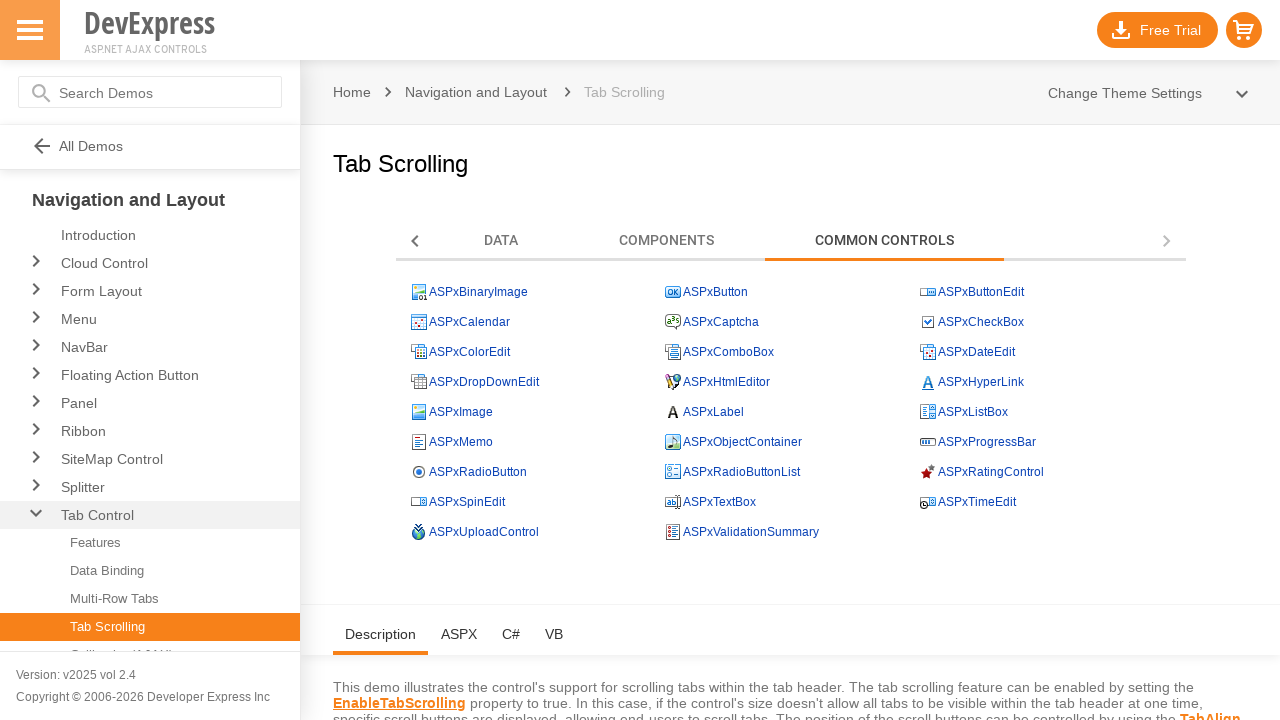

Retrieved class attribute of left navigation arrow parent element
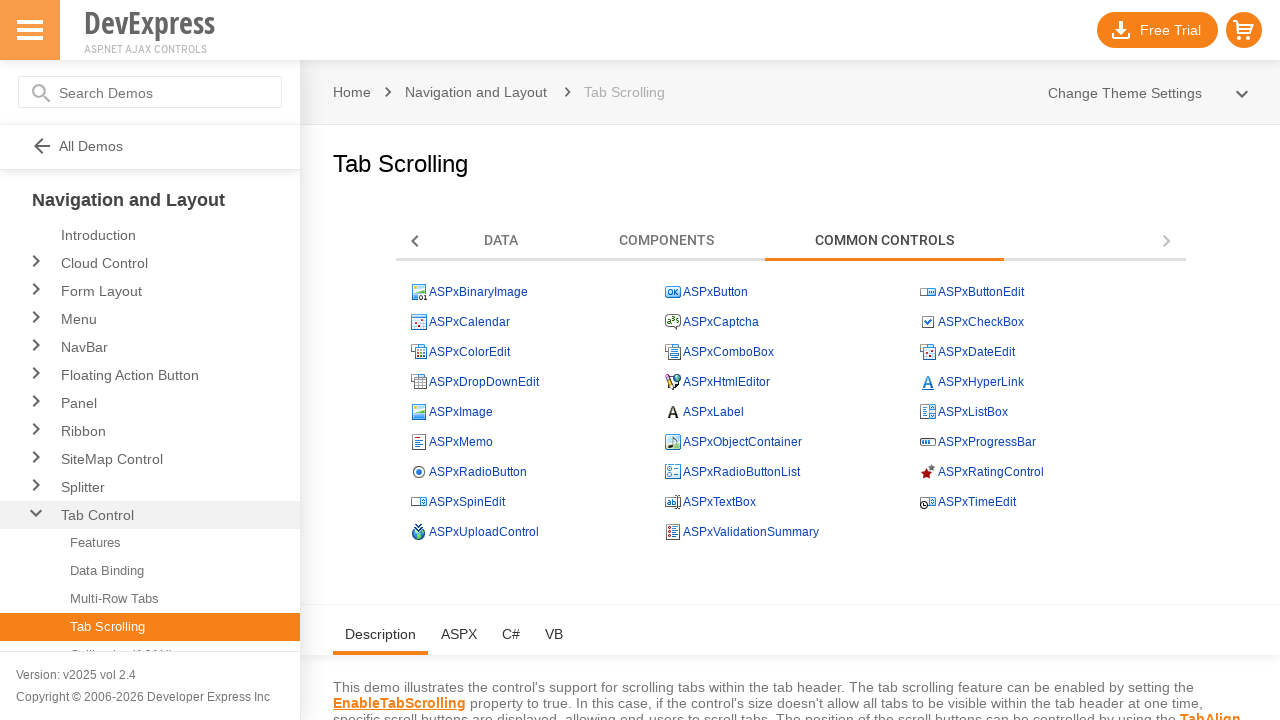

Clicked left navigation arrow to scroll tabs left at (416, 241) on xpath=//img[@id='ContentHolder_ASPxPageControl1_SBLImg']
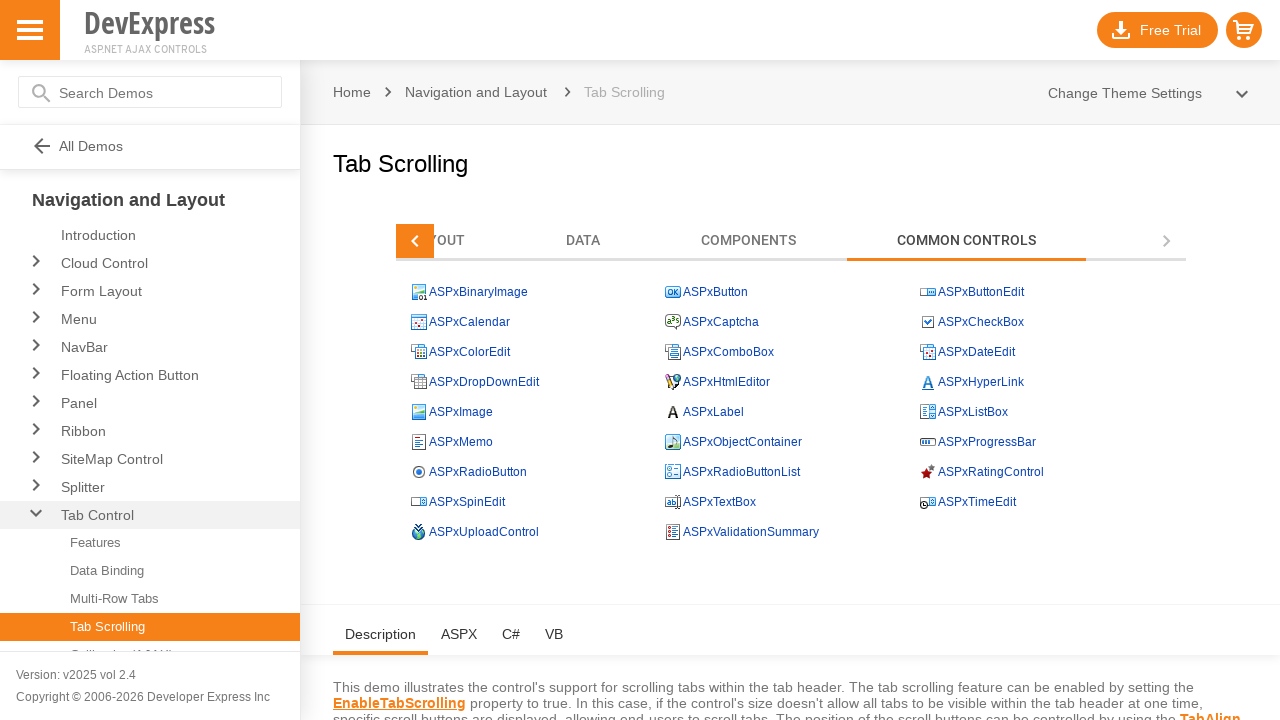

Waited 2000ms for tab scroll animation to complete
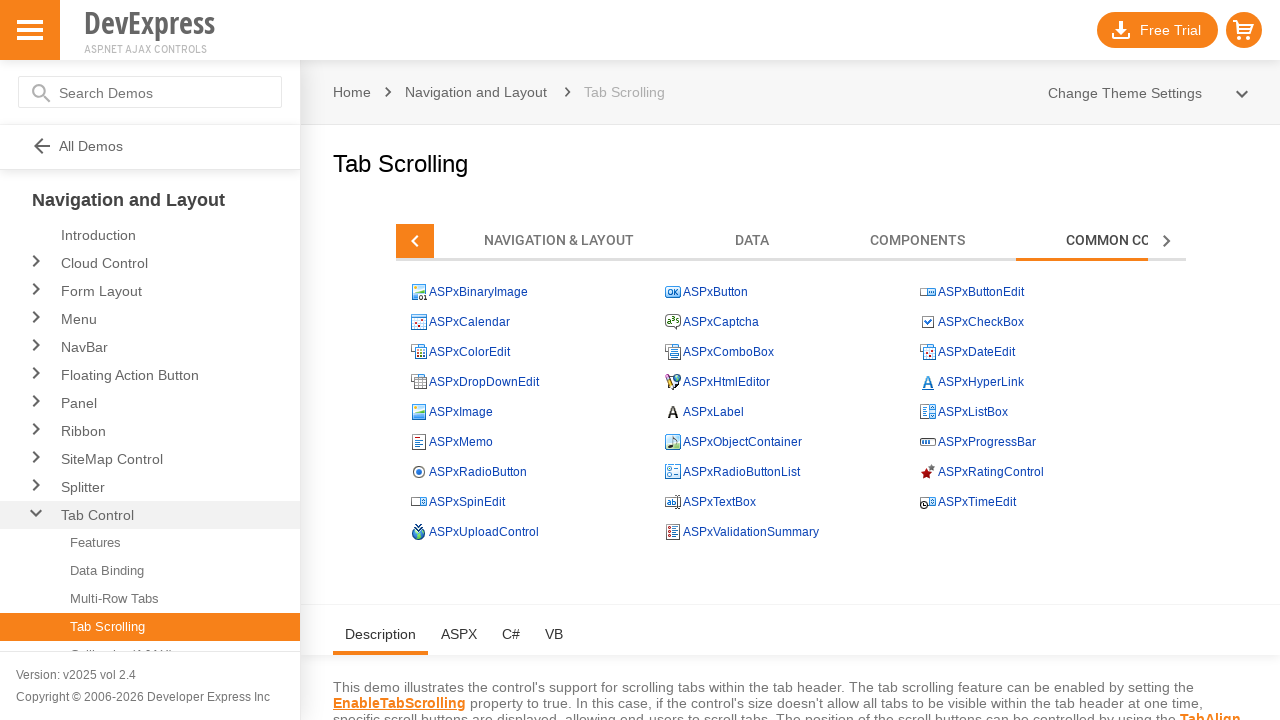

Retrieved class attribute of left navigation arrow parent element
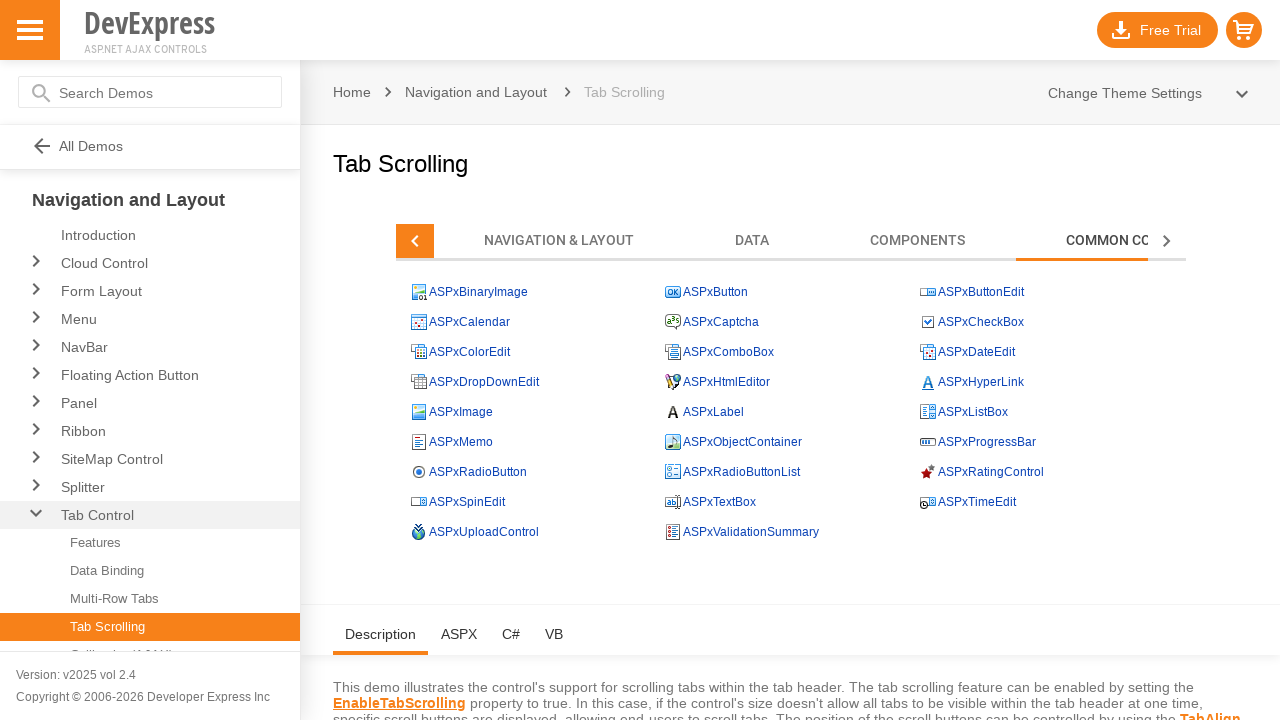

Clicked left navigation arrow to scroll tabs left at (416, 241) on xpath=//img[@id='ContentHolder_ASPxPageControl1_SBLImg']
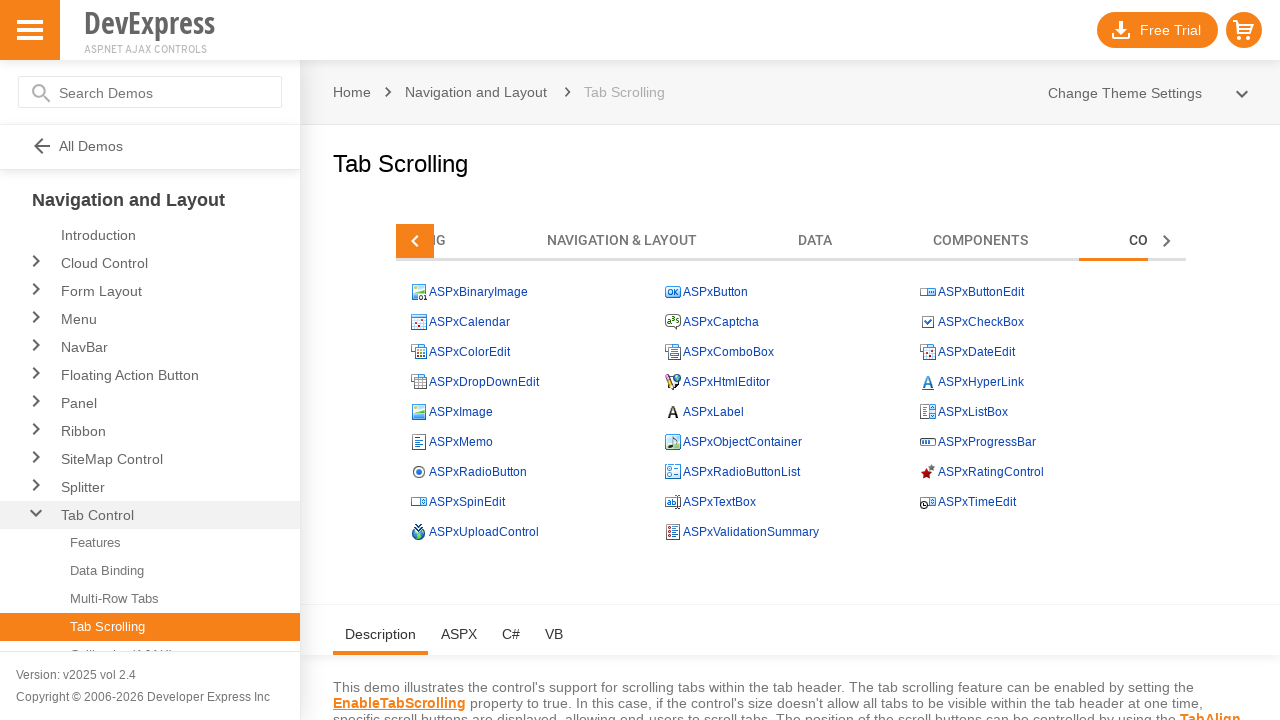

Waited 2000ms for tab scroll animation to complete
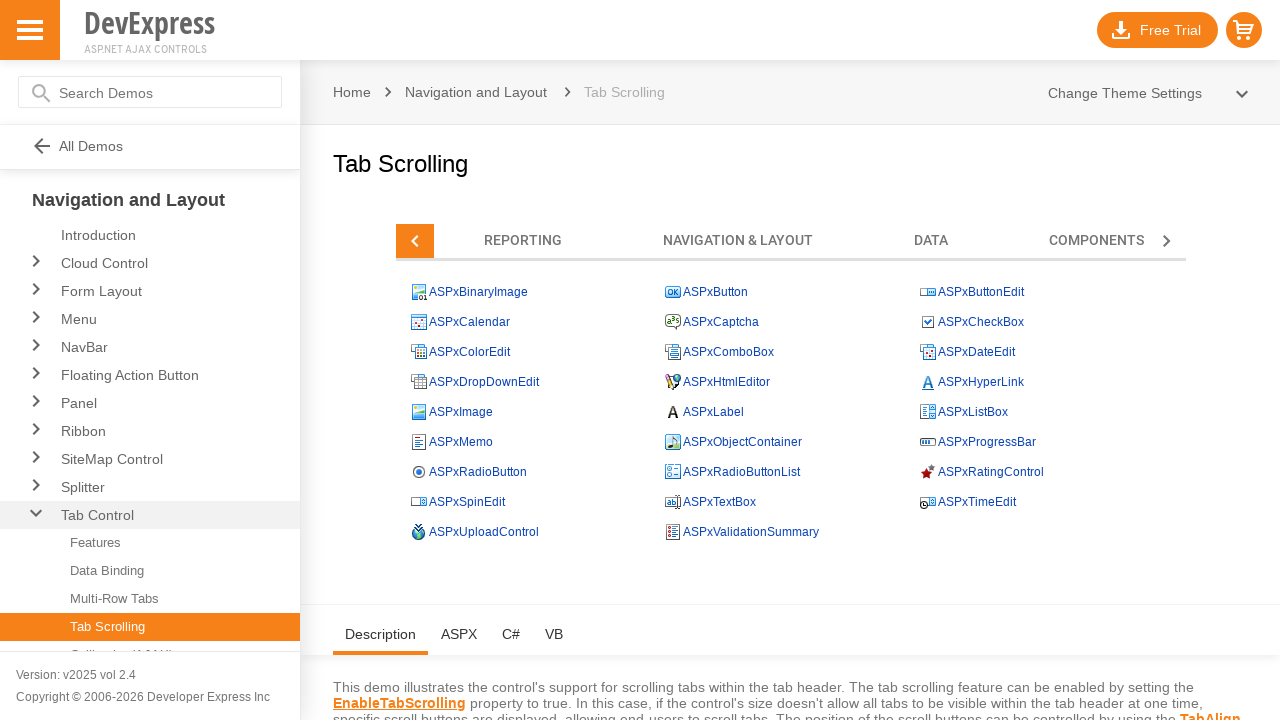

Retrieved class attribute of left navigation arrow parent element
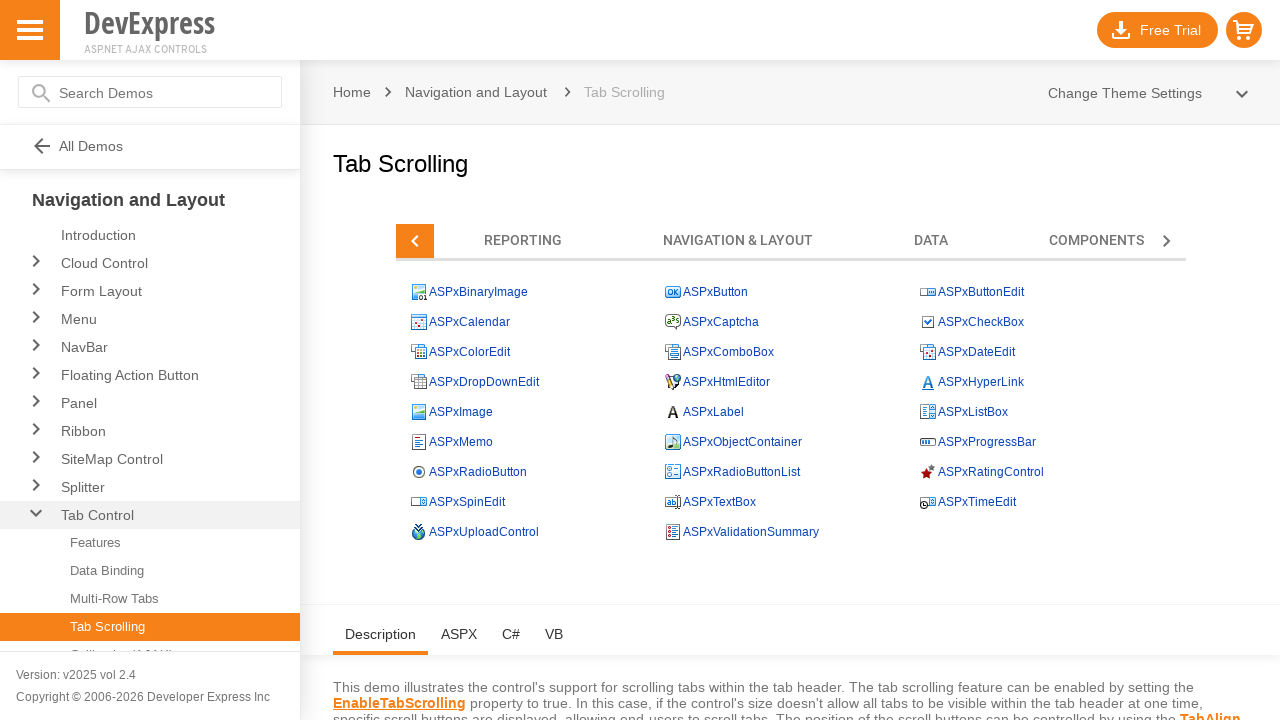

Clicked left navigation arrow to scroll tabs left at (416, 241) on xpath=//img[@id='ContentHolder_ASPxPageControl1_SBLImg']
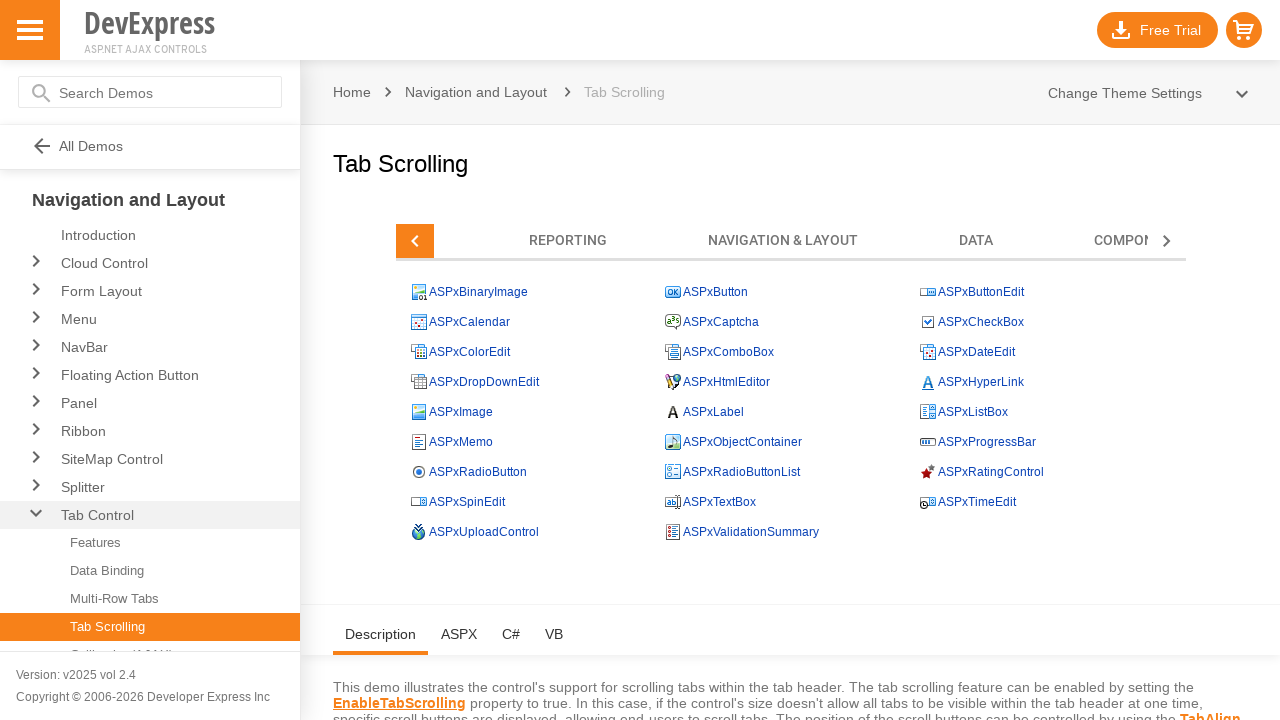

Waited 2000ms for tab scroll animation to complete
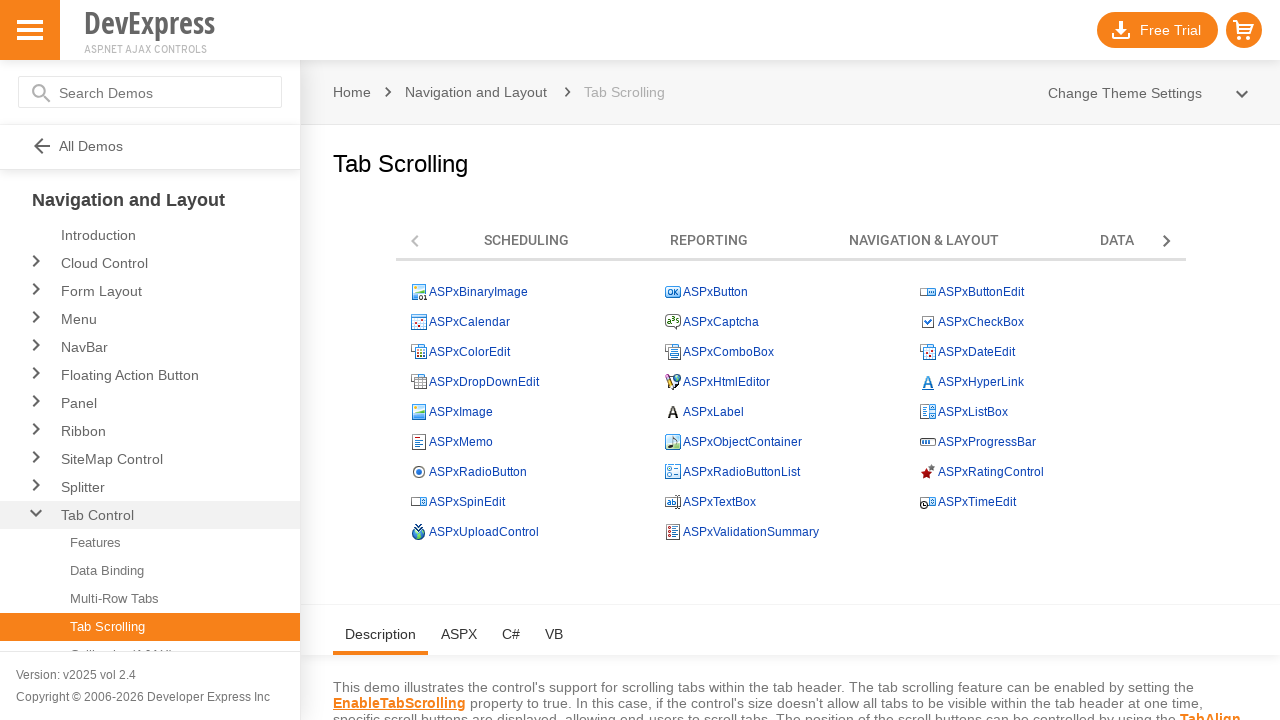

Retrieved class attribute of left navigation arrow parent element
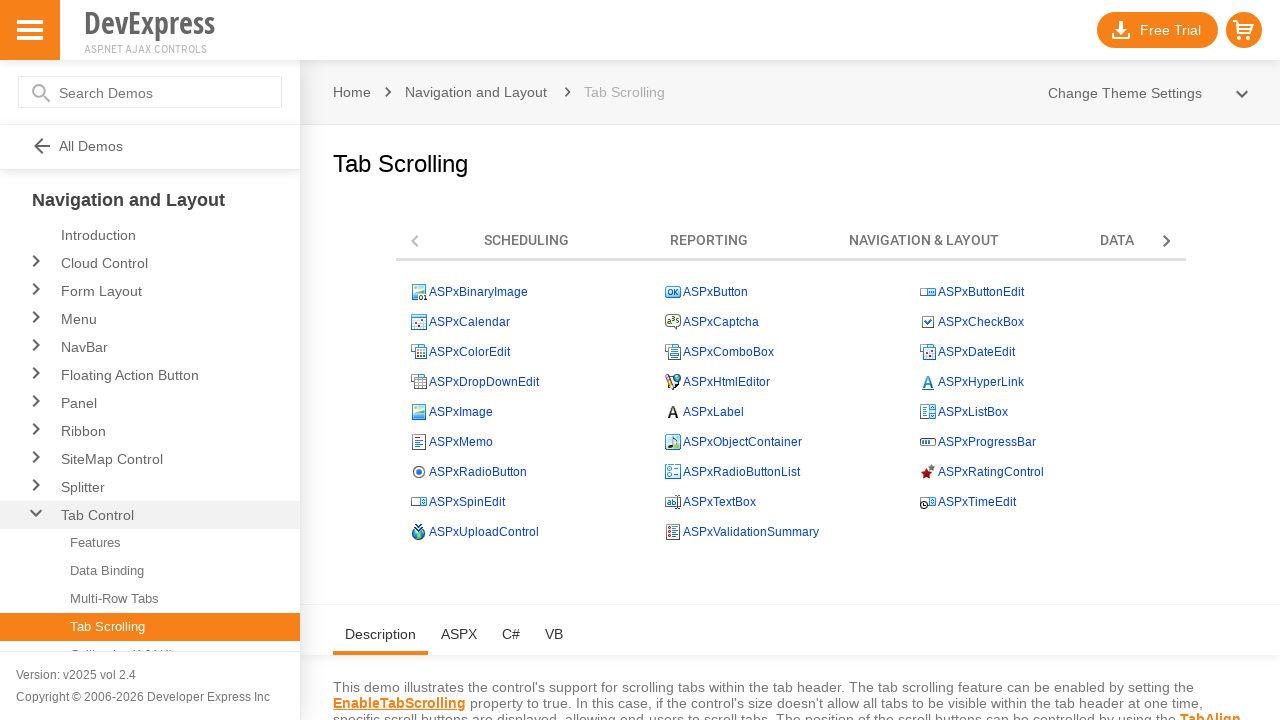

Left navigation arrow is disabled, stopping left navigation
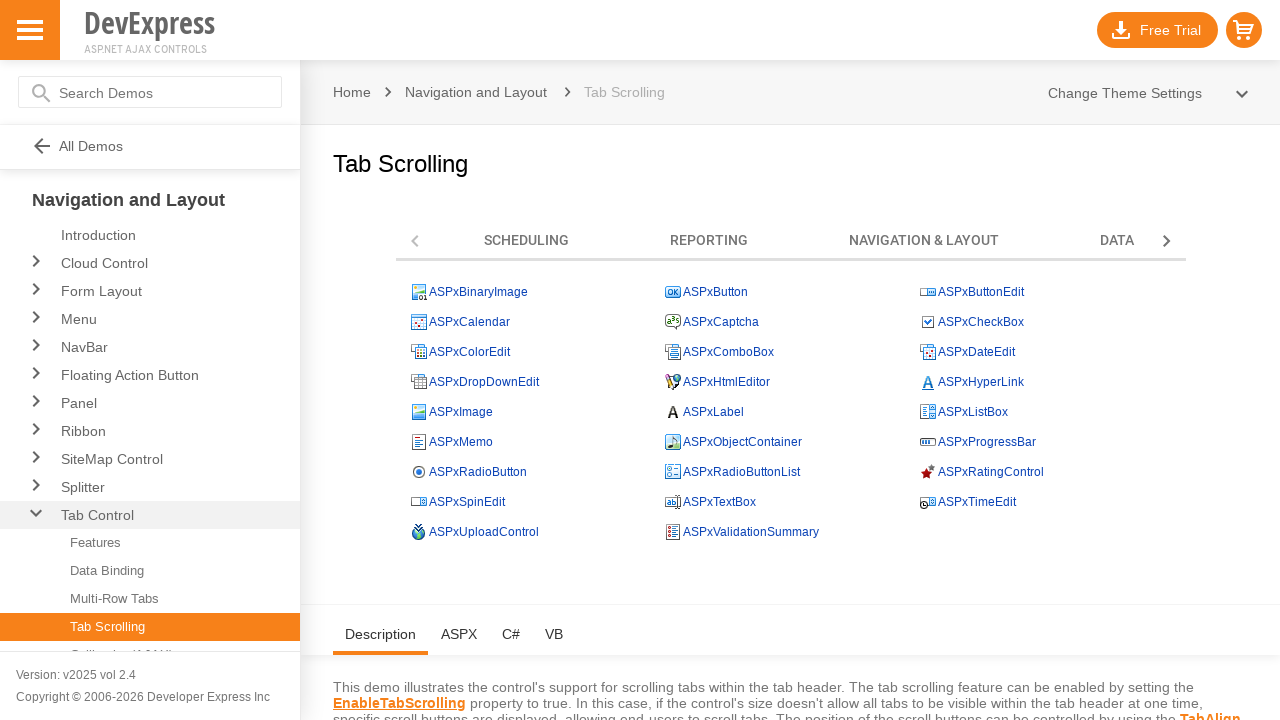

Retrieved class attribute of right navigation arrow parent element
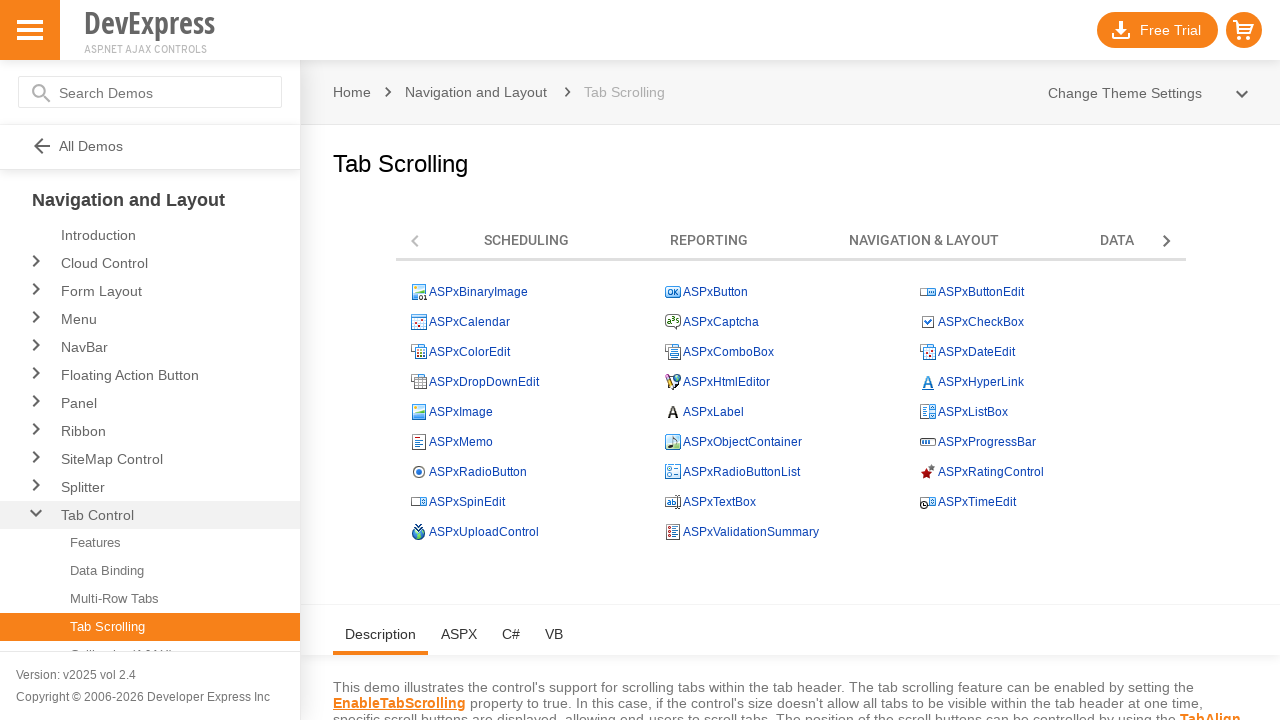

Clicked right navigation arrow to scroll tabs right at (1168, 241) on xpath=//img[@id='ContentHolder_ASPxPageControl1_SBRImg']
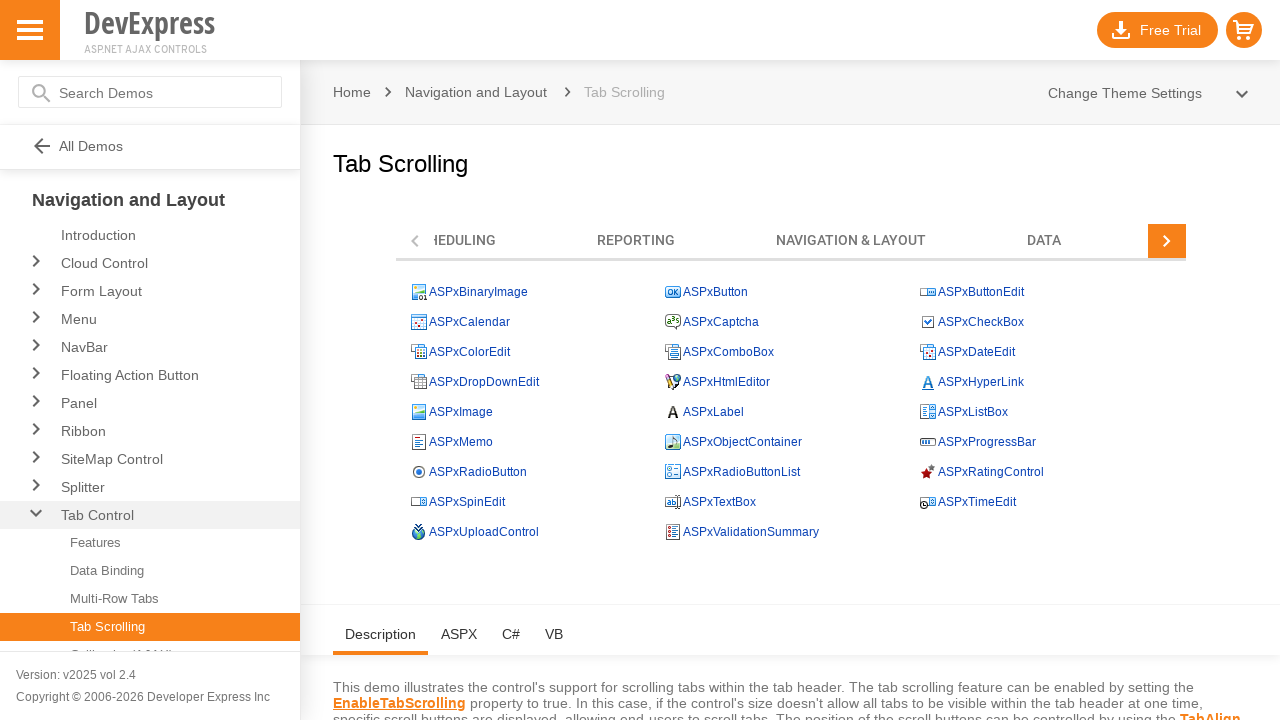

Waited 2000ms for tab scroll animation to complete
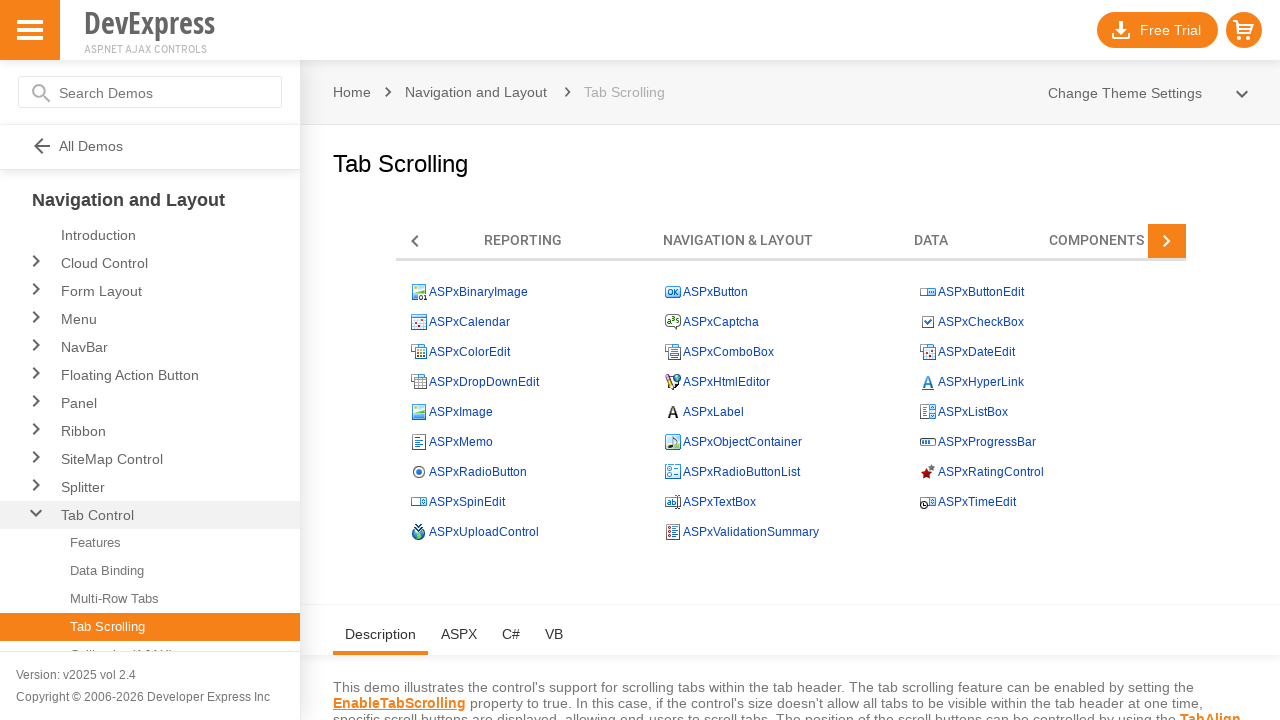

Retrieved class attribute of right navigation arrow parent element
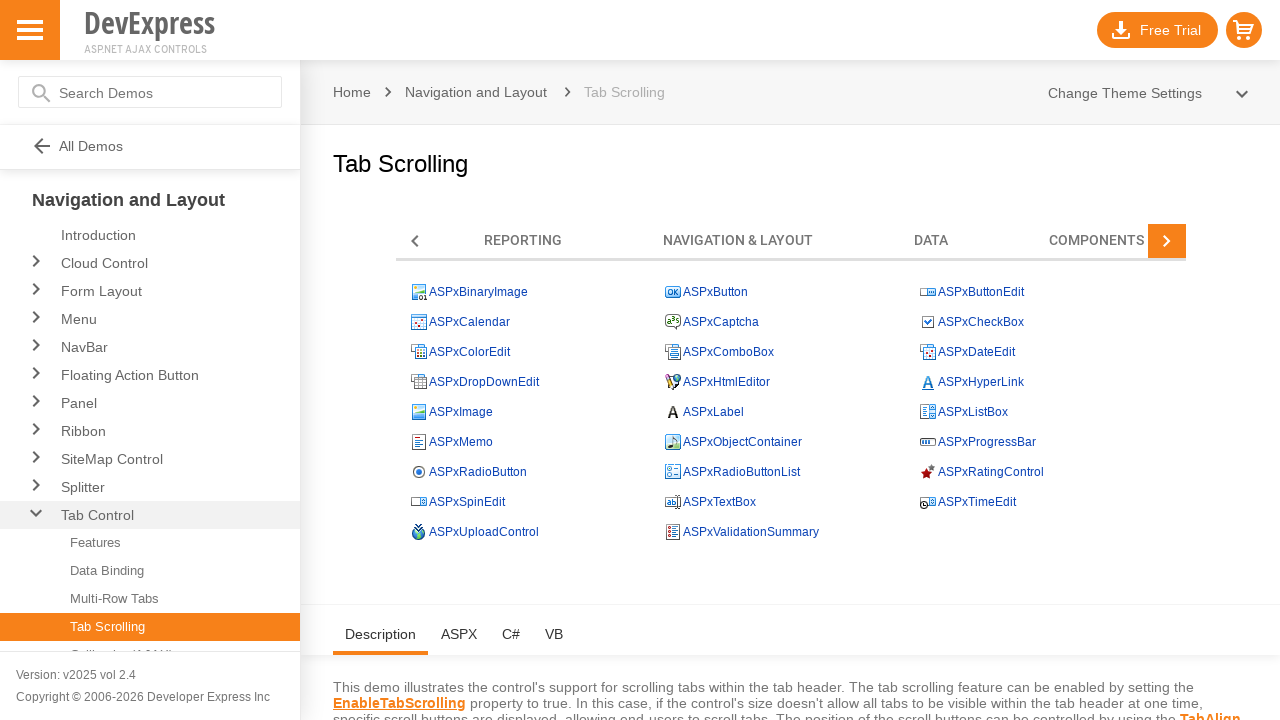

Clicked right navigation arrow to scroll tabs right at (1168, 241) on xpath=//img[@id='ContentHolder_ASPxPageControl1_SBRImg']
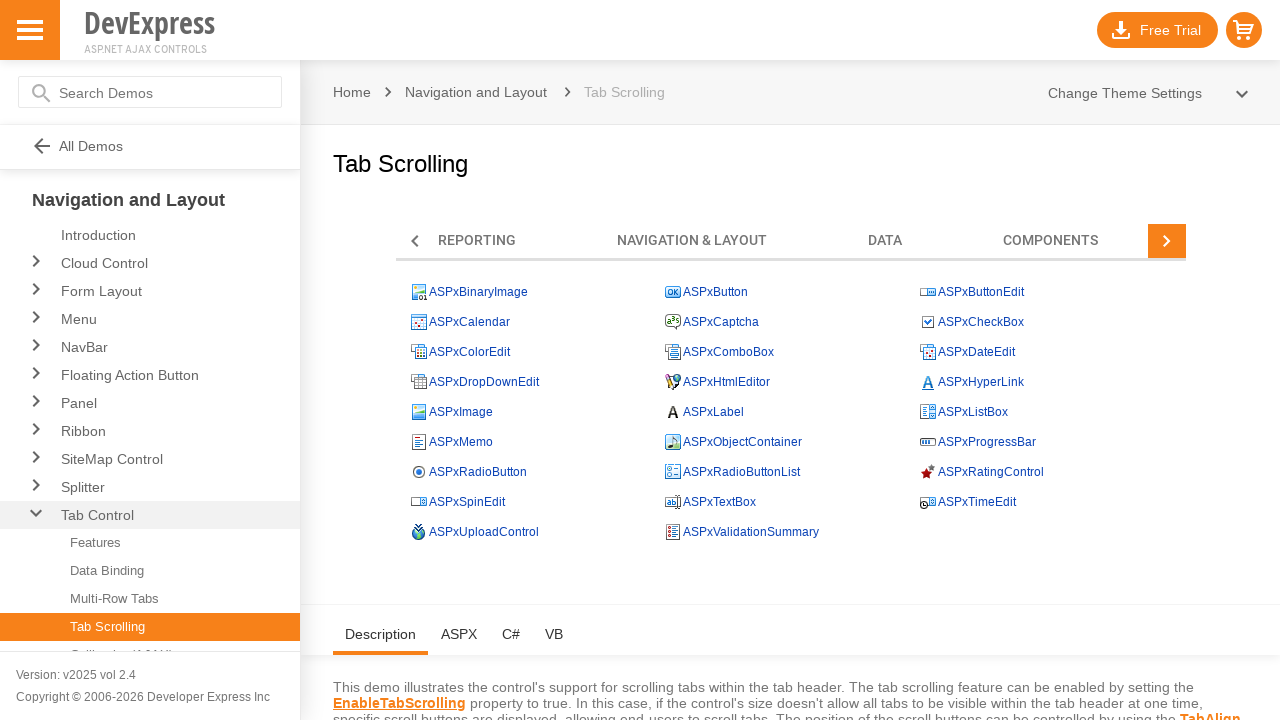

Waited 2000ms for tab scroll animation to complete
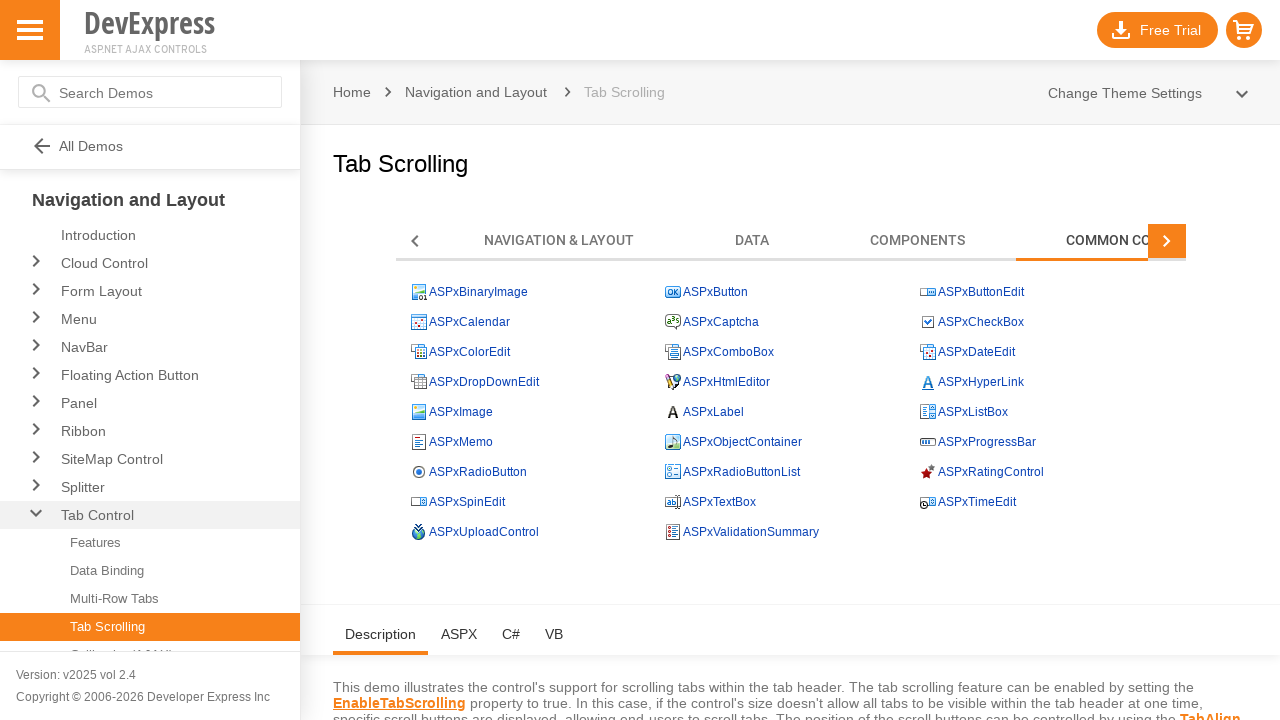

Retrieved class attribute of right navigation arrow parent element
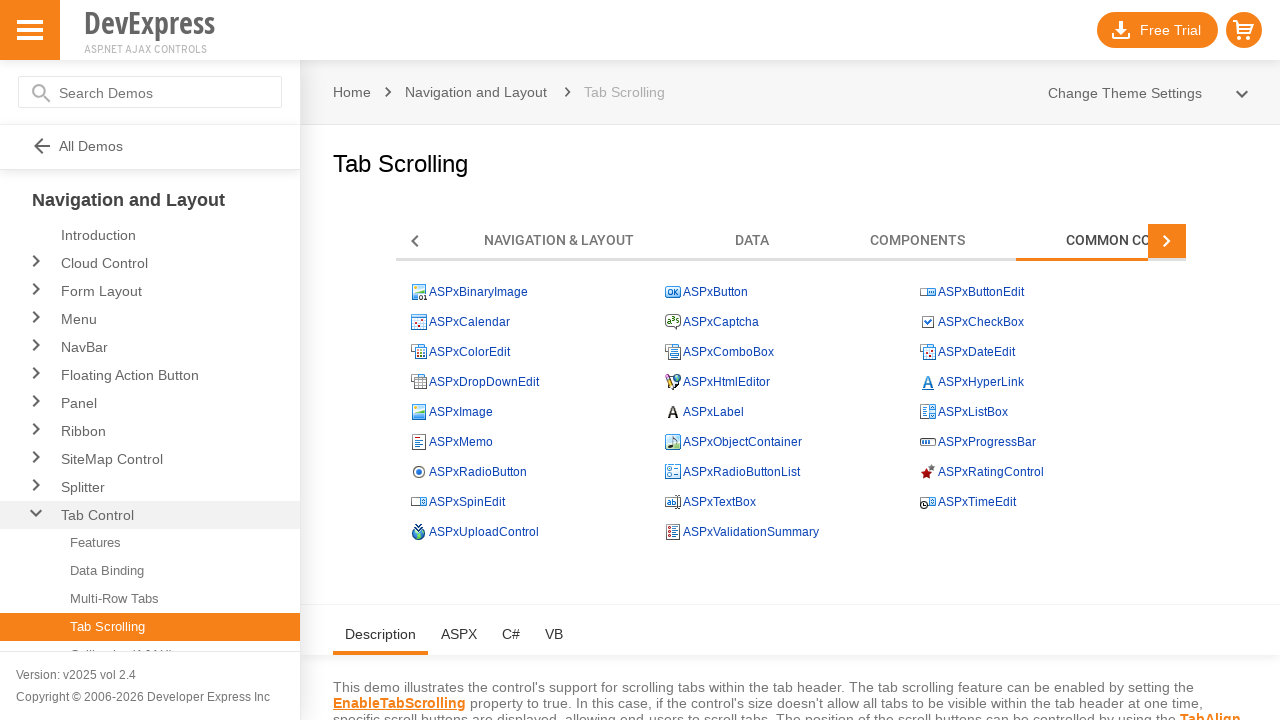

Clicked right navigation arrow to scroll tabs right at (1168, 241) on xpath=//img[@id='ContentHolder_ASPxPageControl1_SBRImg']
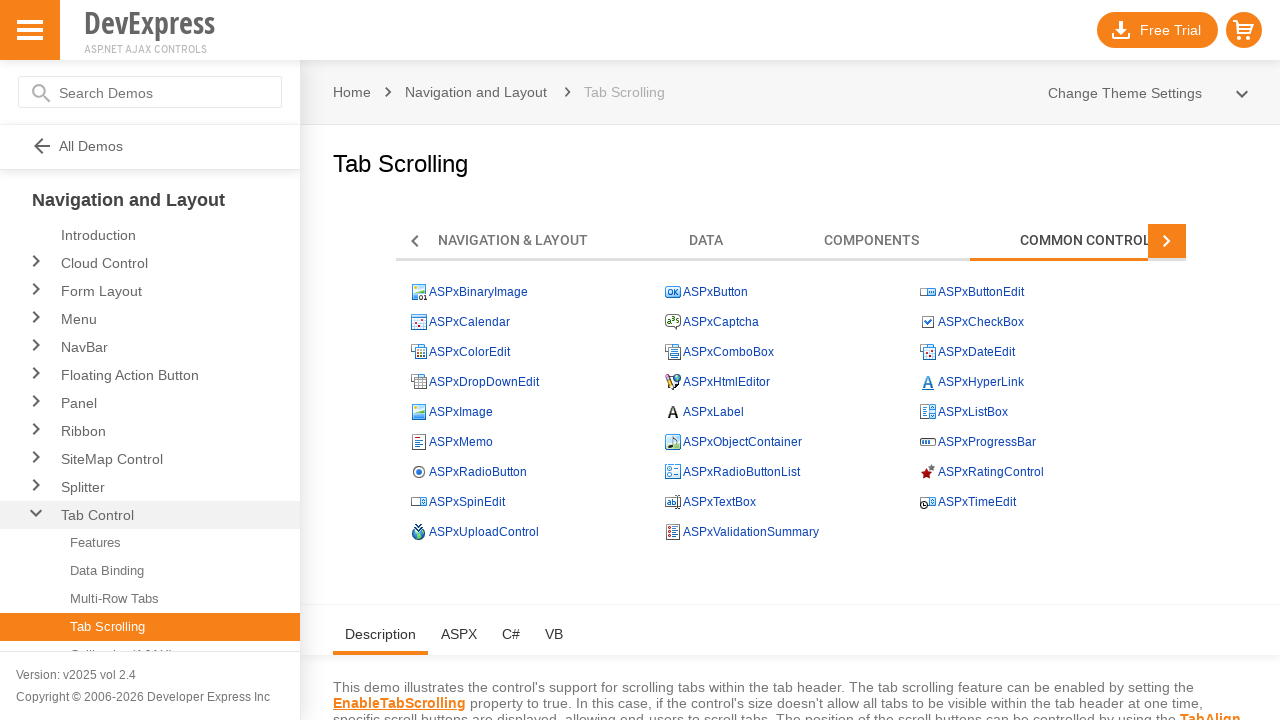

Waited 2000ms for tab scroll animation to complete
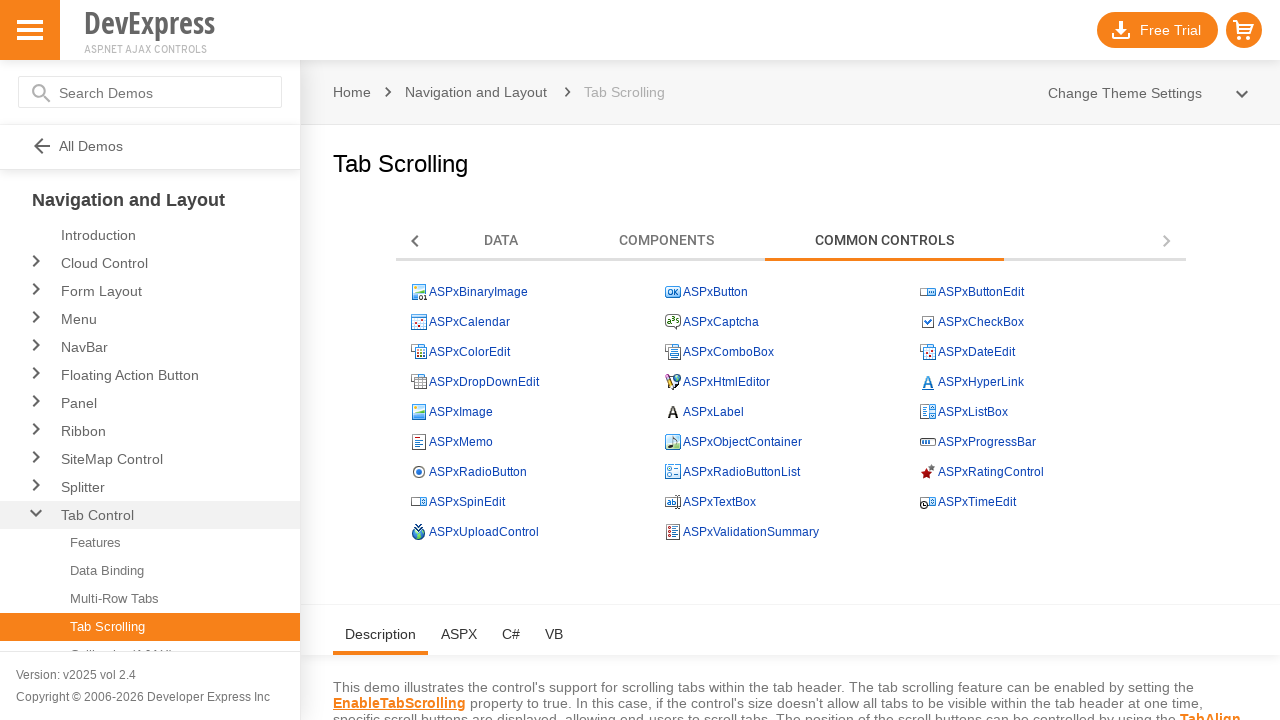

Retrieved class attribute of right navigation arrow parent element
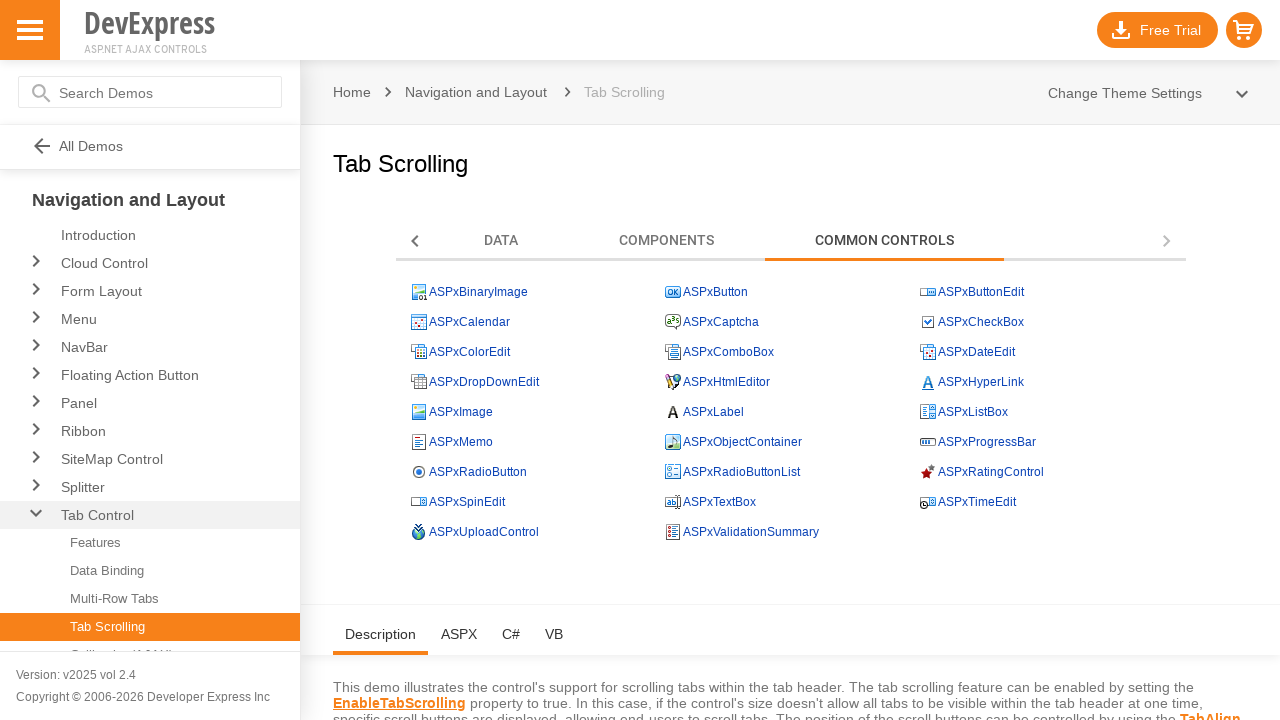

Right navigation arrow is disabled, stopping right navigation
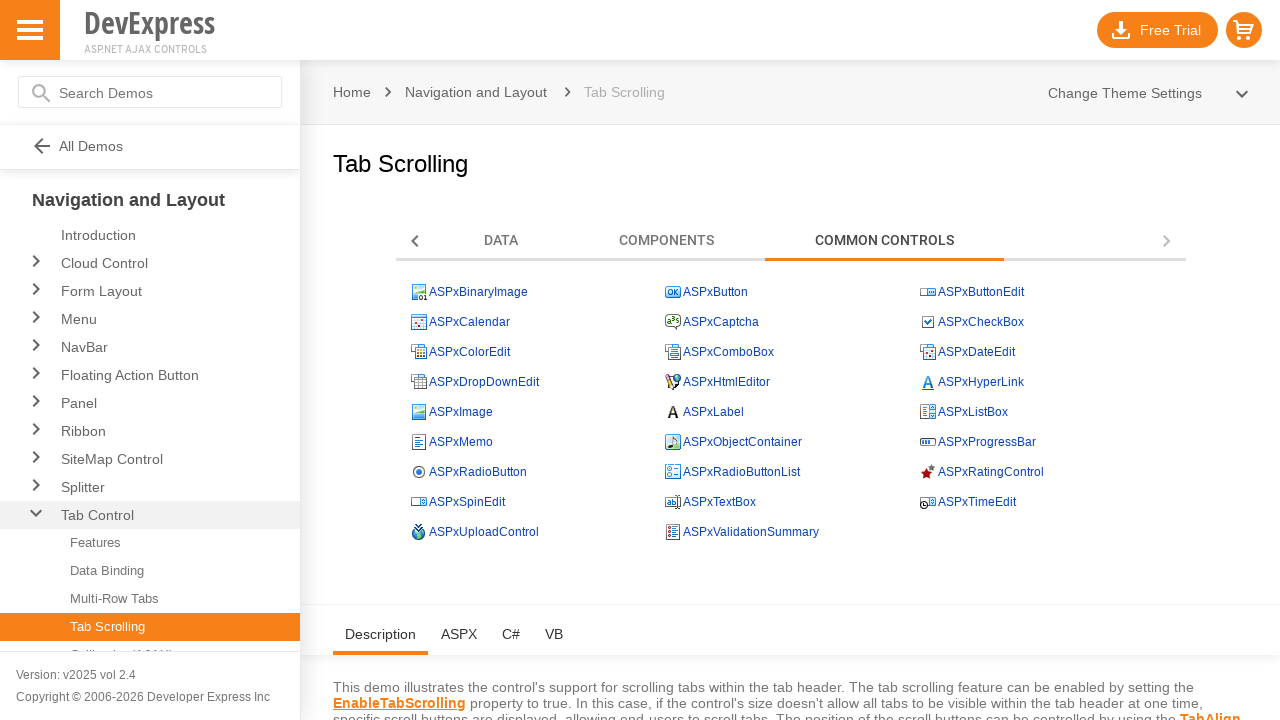

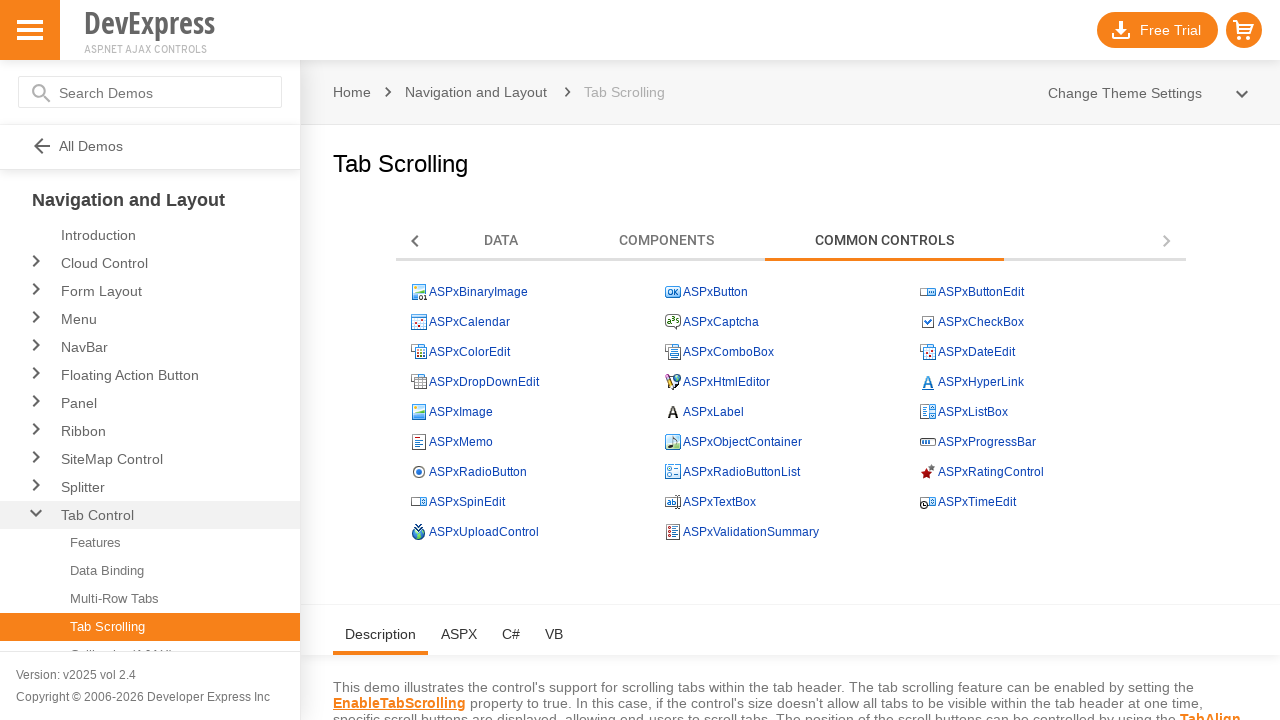